Navigates to The Internet herokuapp website and scrolls to the TinyMCE editor button

Starting URL: https://the-internet.herokuapp.com

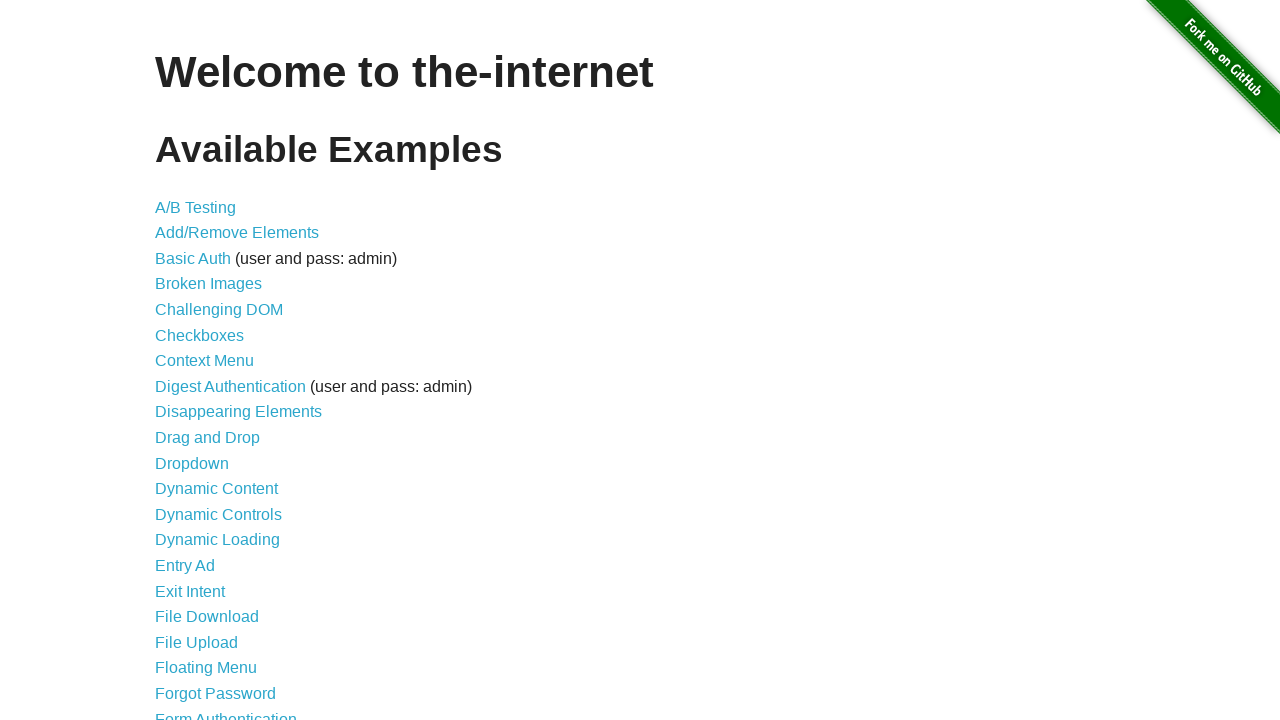

Navigated to The Internet herokuapp website using JavaScript
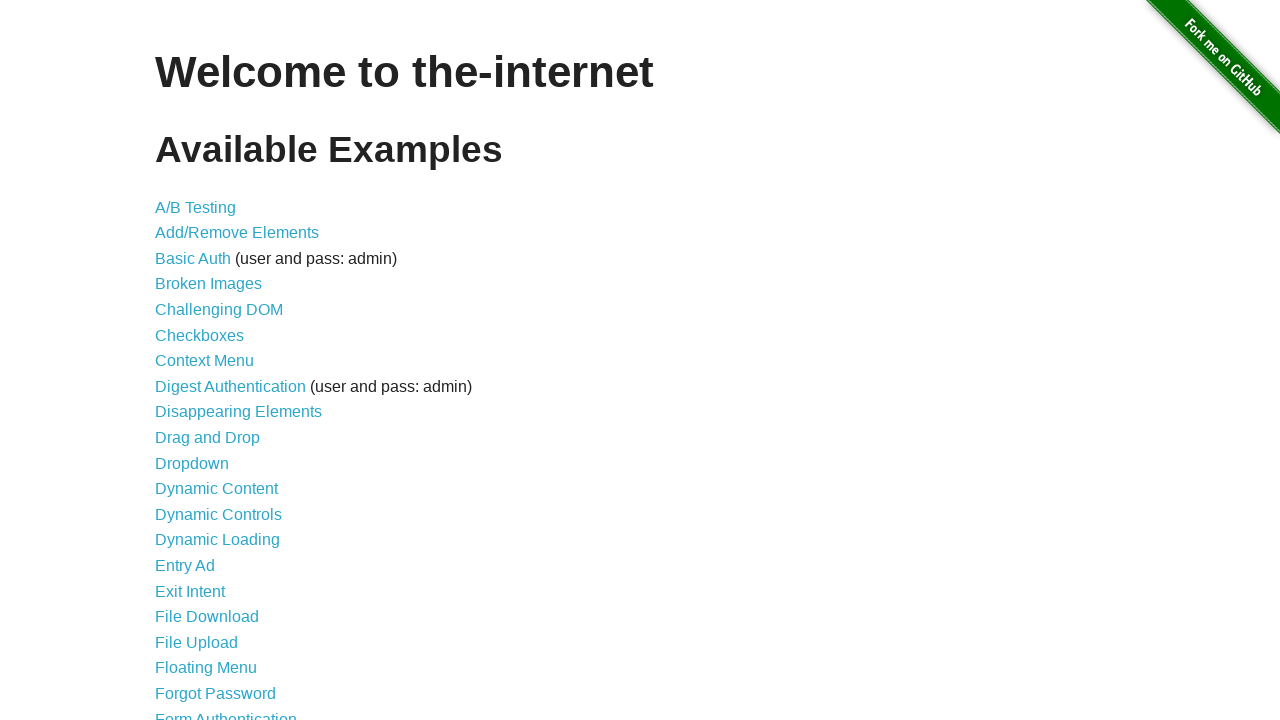

Waited 2 seconds for page to load
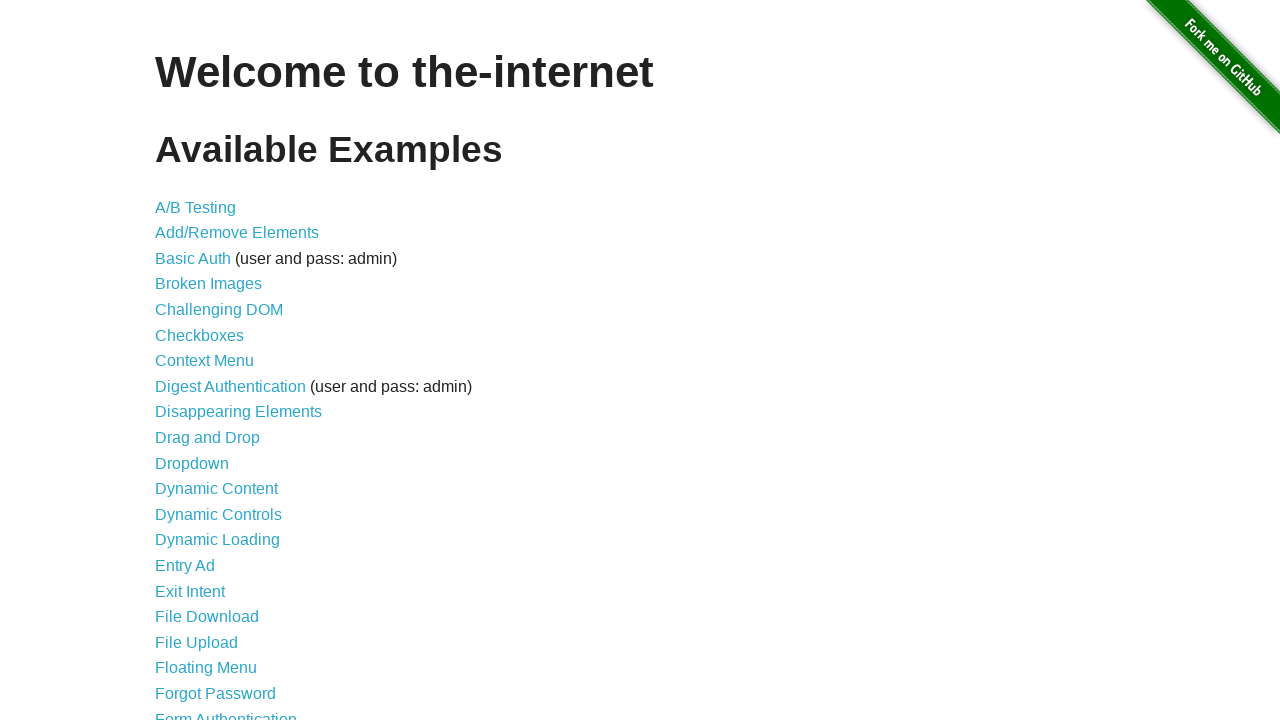

Located TinyMCE editor button
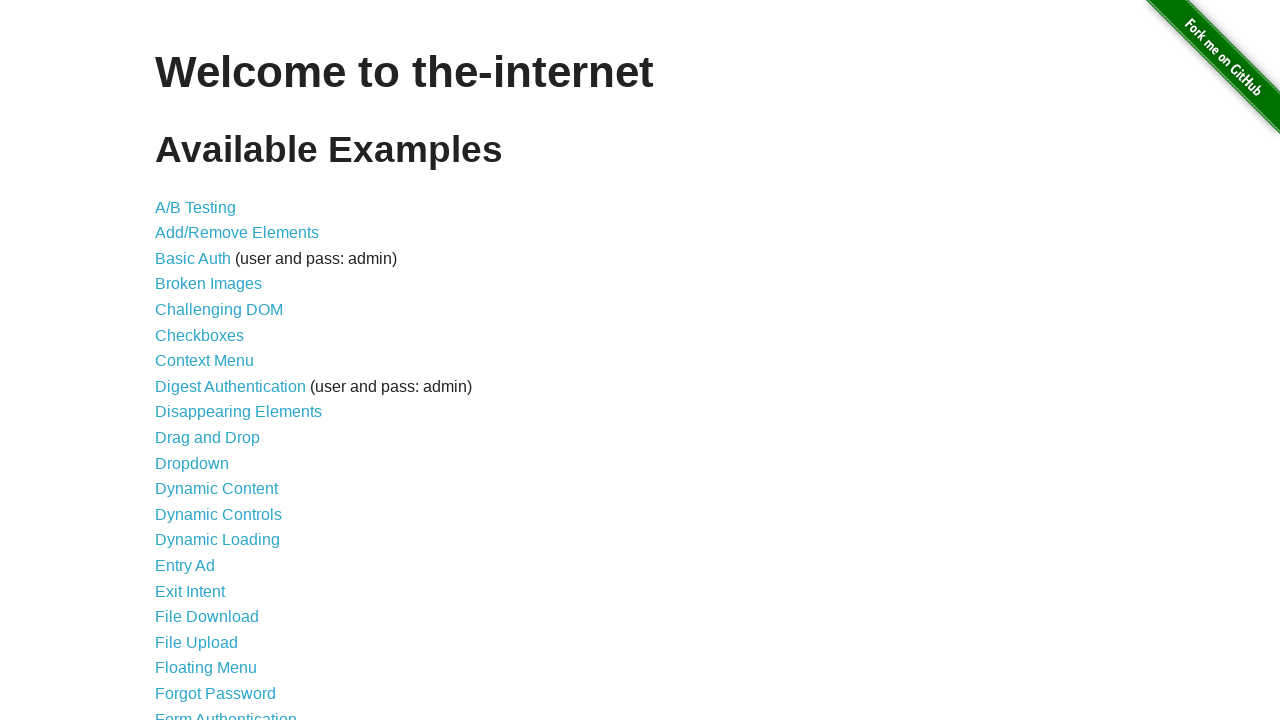

Scrolled to TinyMCE editor button
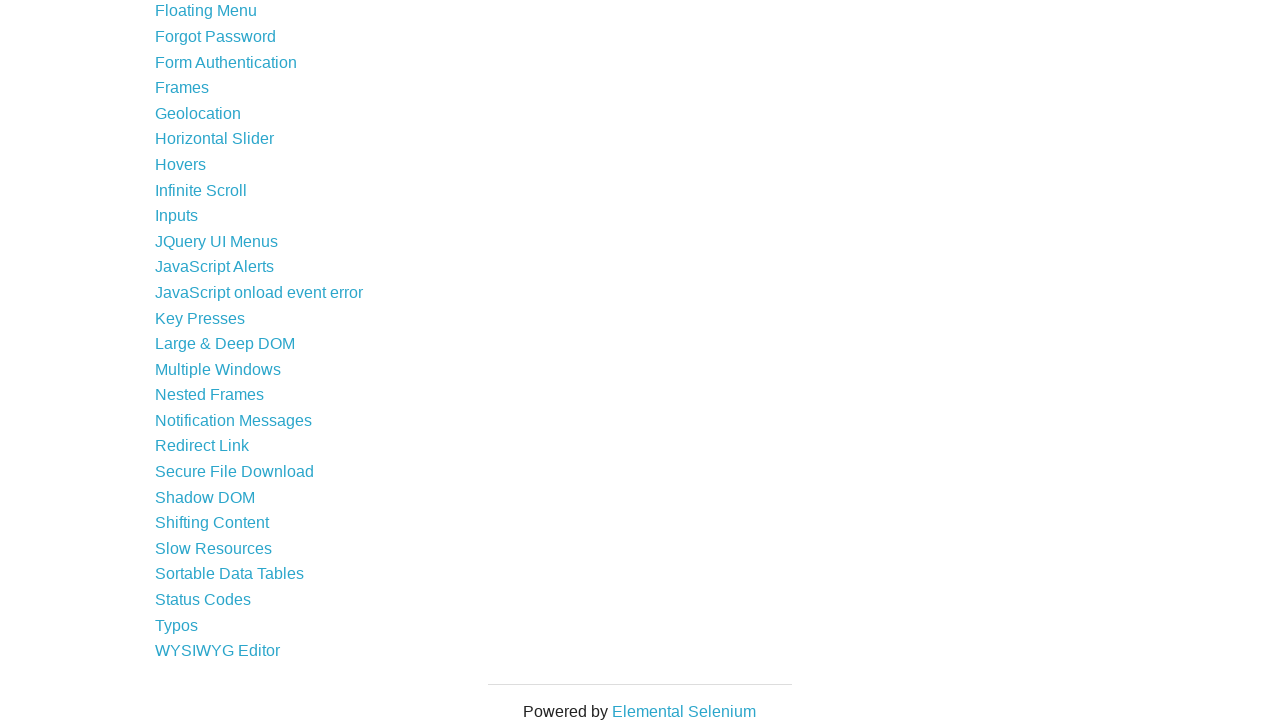

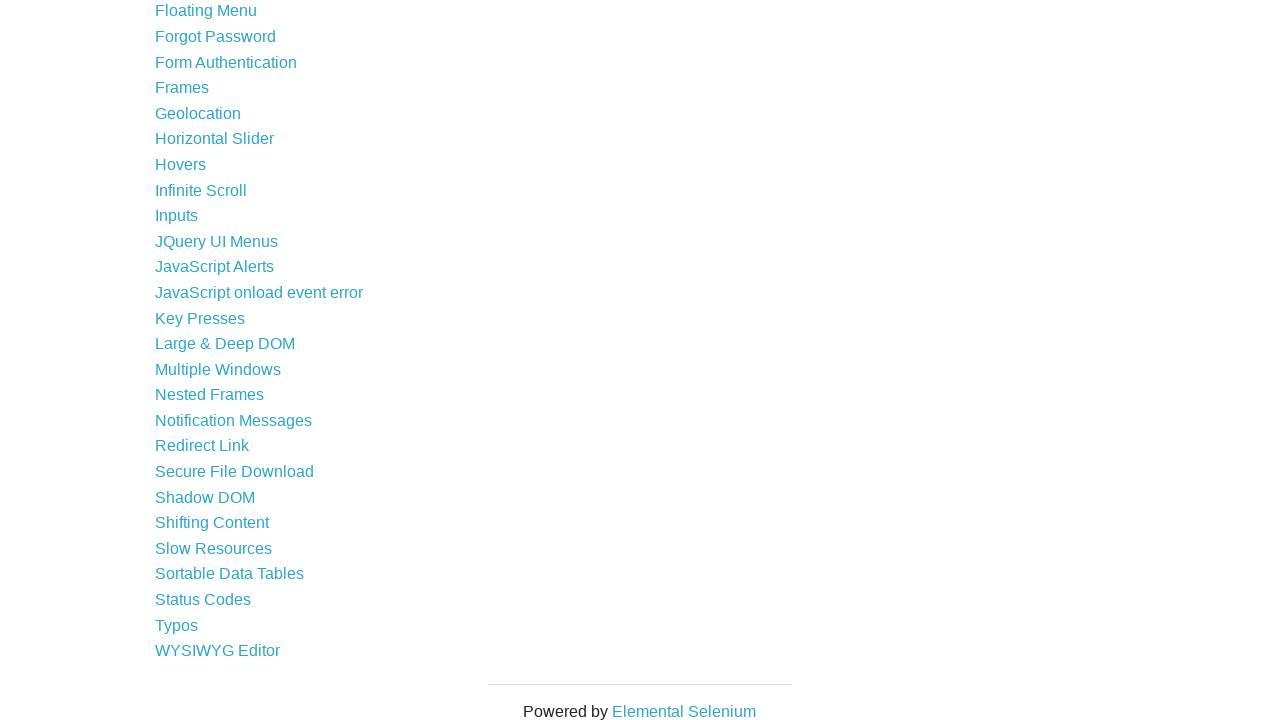